Tests drag and drop functionality by dragging an element to specific coordinates using offset values

Starting URL: https://jqueryui.com/droppable/

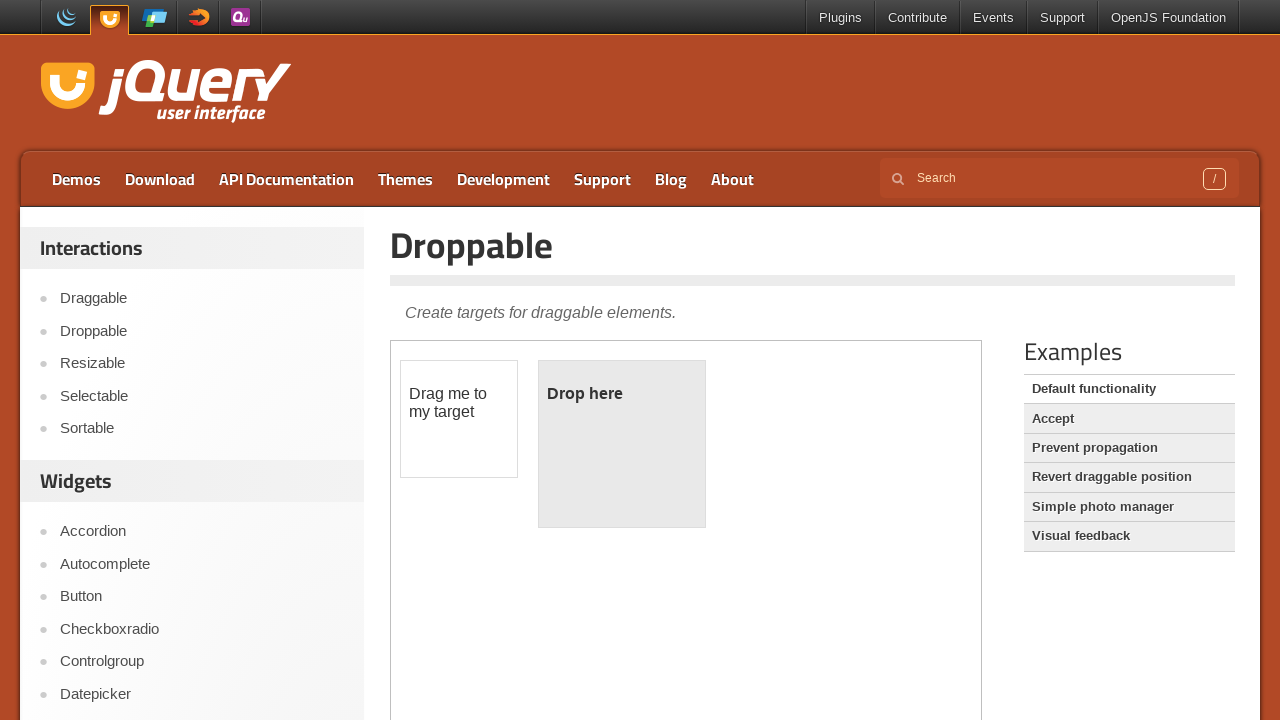

Located iframe containing draggable element
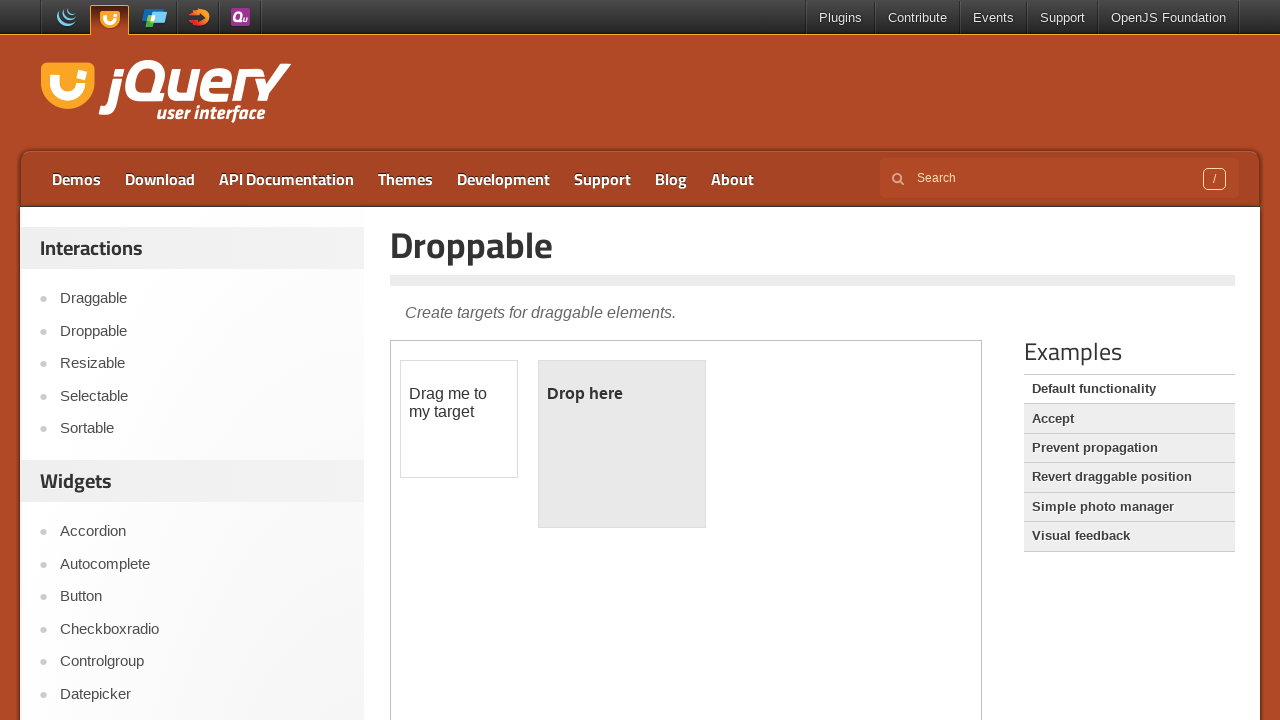

Located draggable element with id 'draggable'
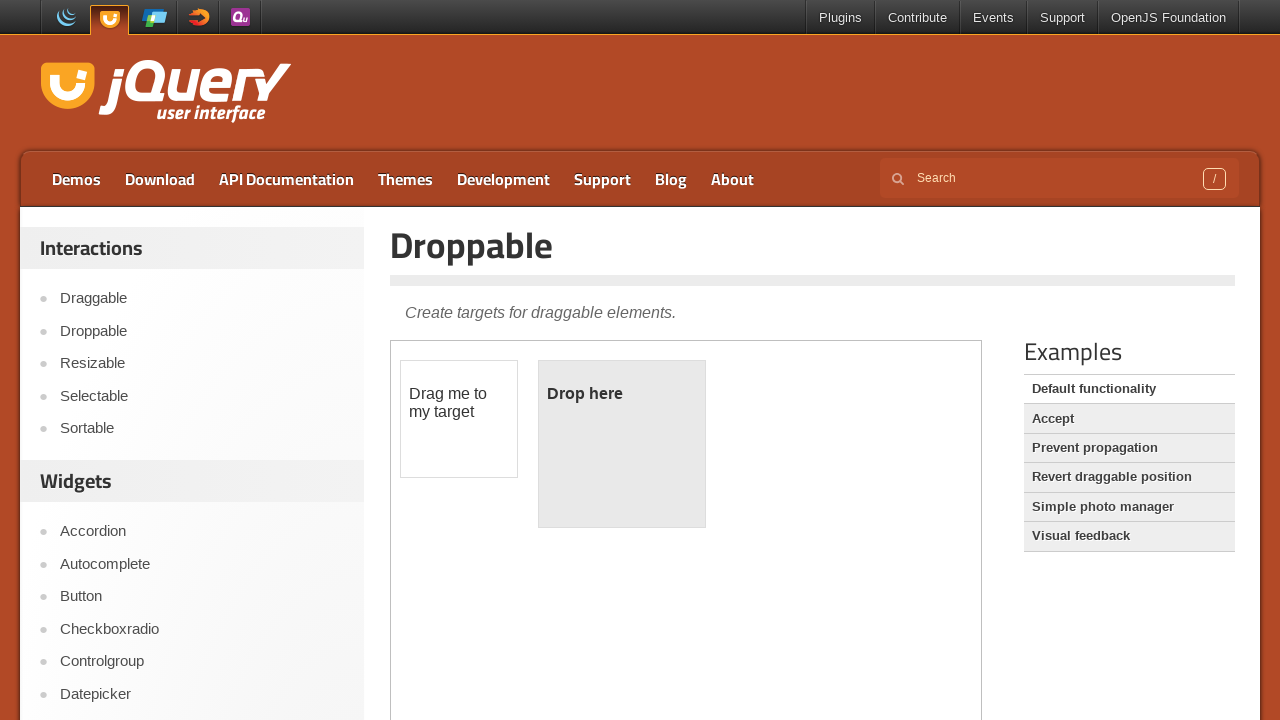

Hovered over draggable element at (459, 419) on iframe >> nth=0 >> internal:control=enter-frame >> #draggable
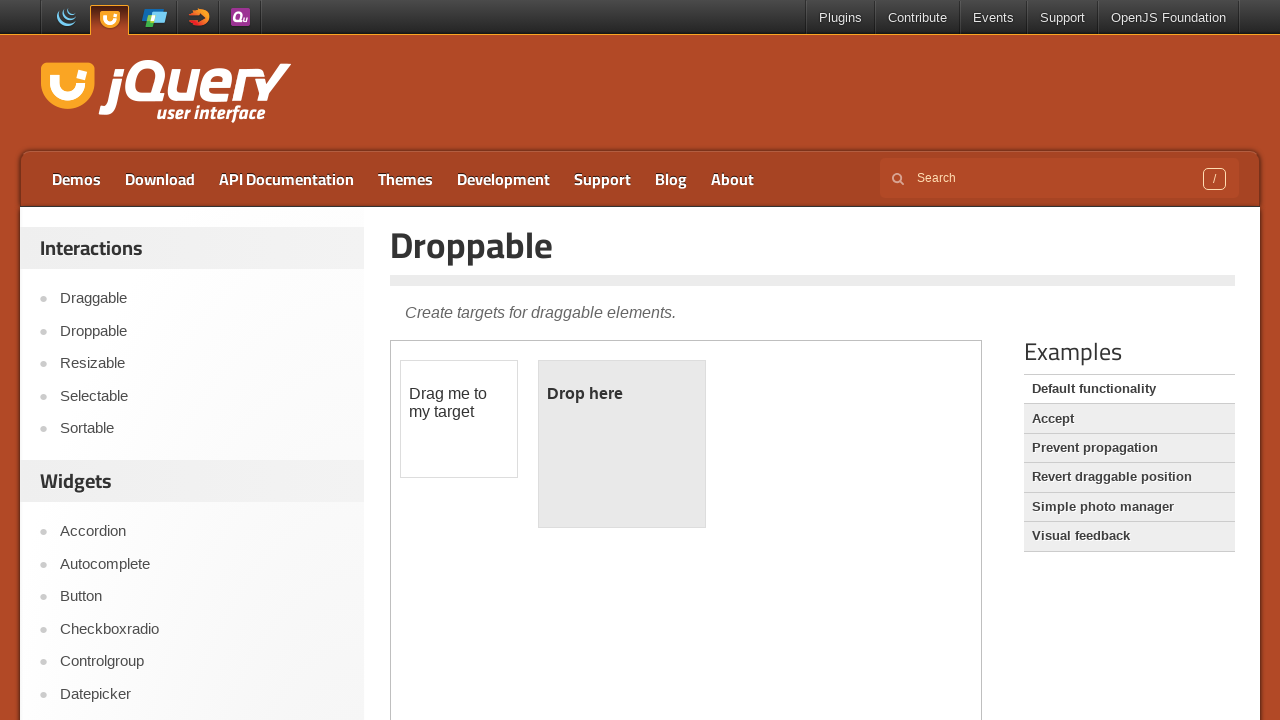

Pressed mouse button down on draggable element at (459, 419)
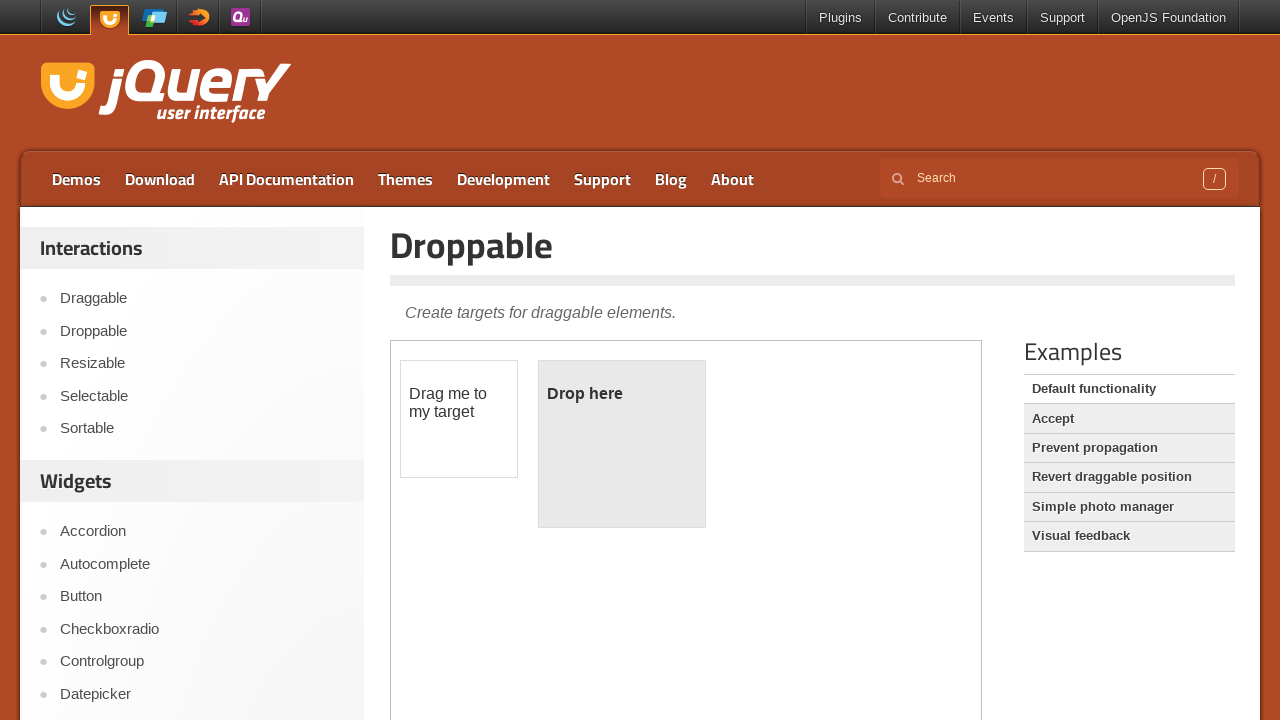

Dragged element to offset coordinates (144, 35) with 10 steps at (144, 35)
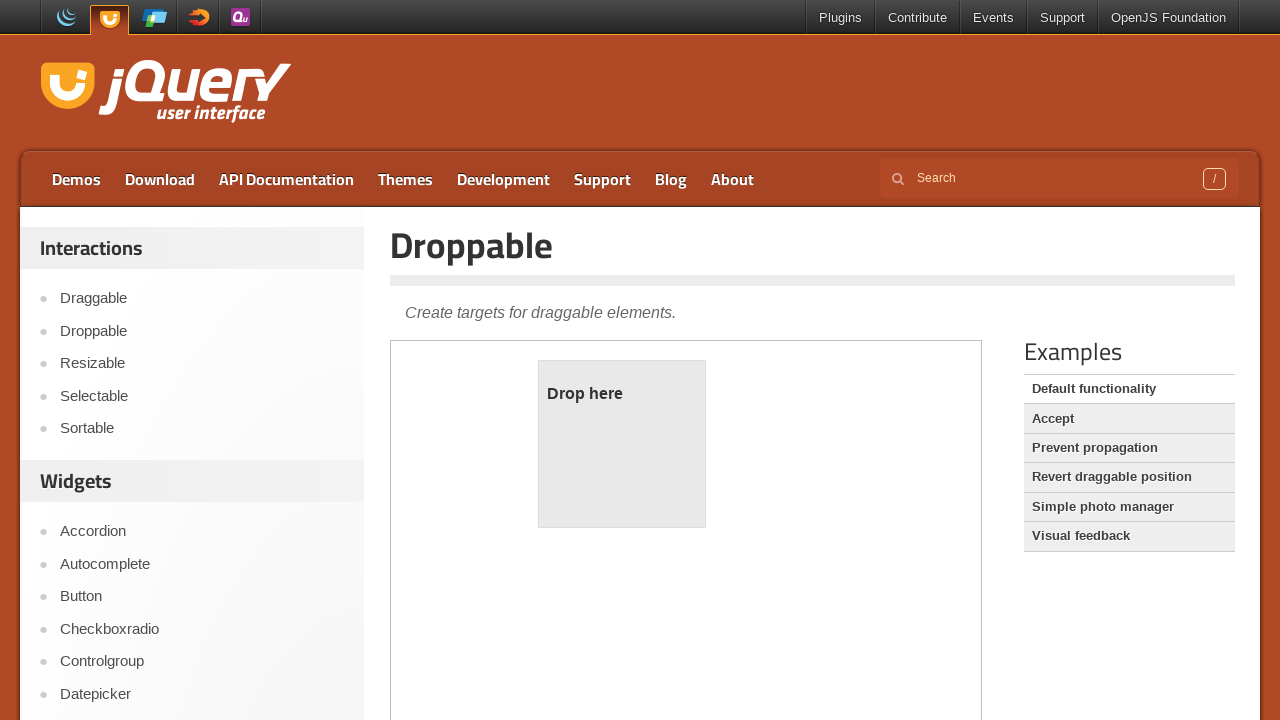

Released mouse button to complete drag and drop operation at (144, 35)
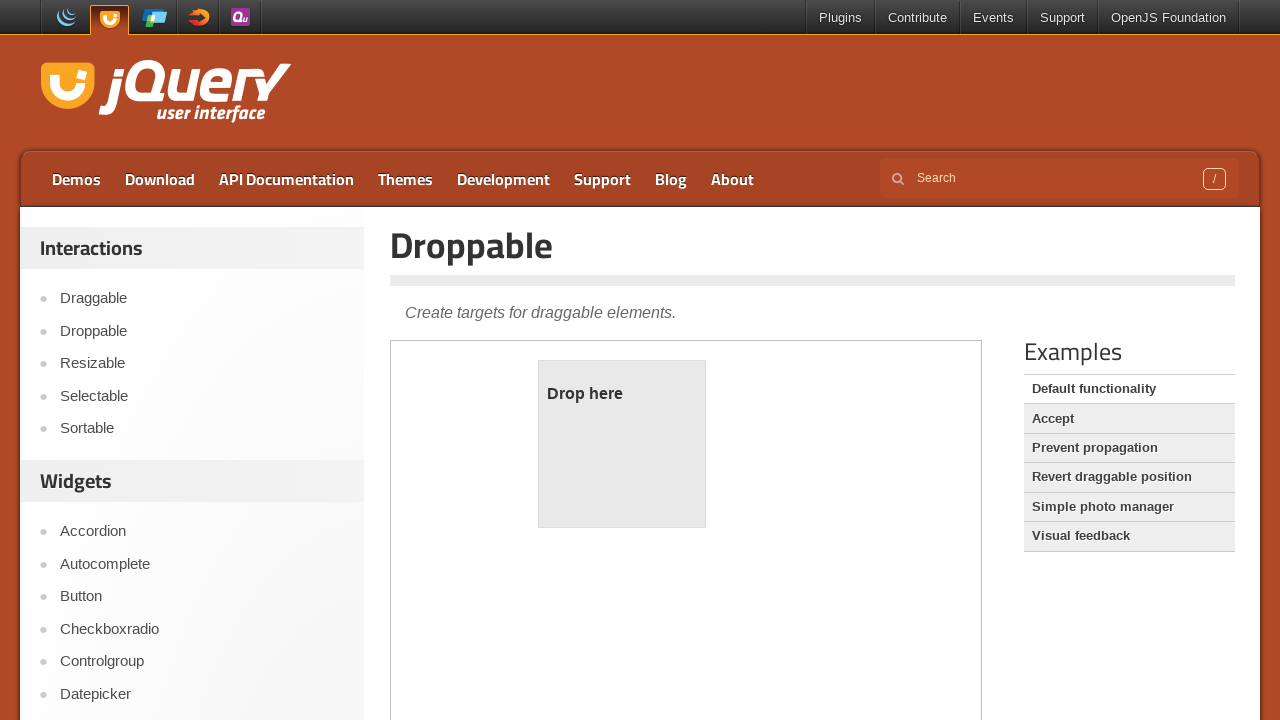

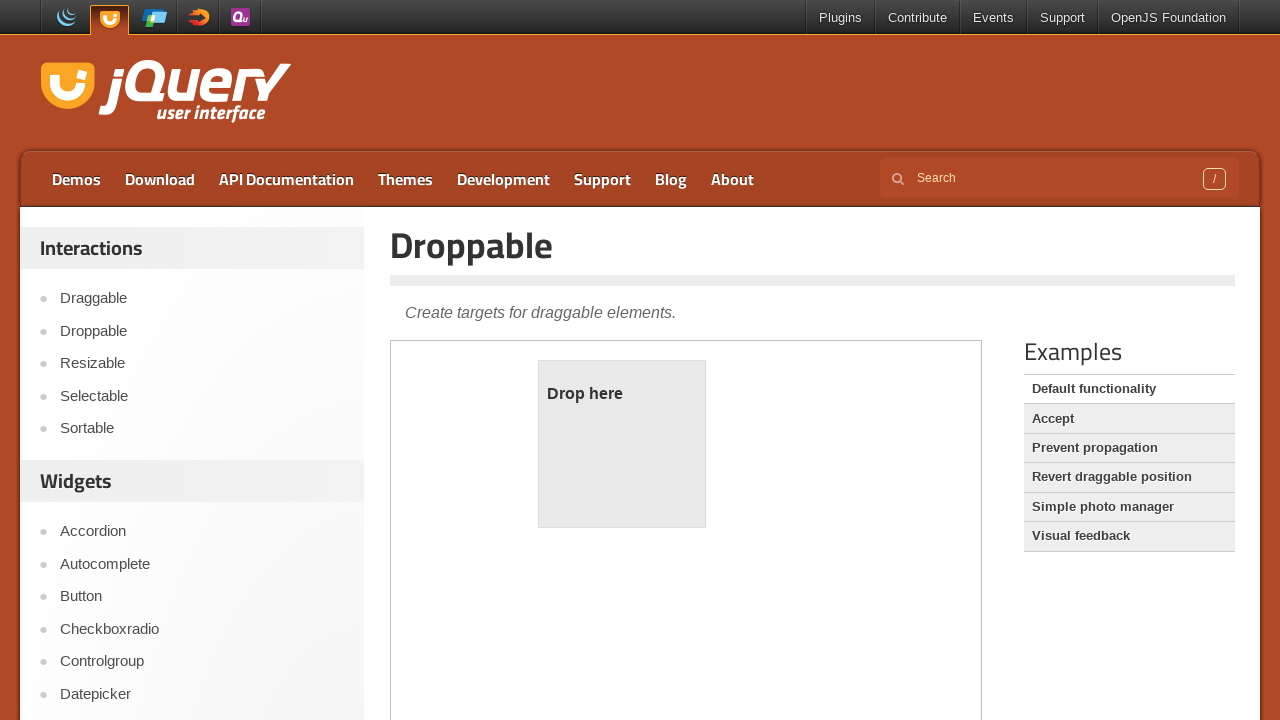